Tests a vegetable shopping site by searching for products containing 'ca', verifying product count, adding items to cart, and checking the brand logo text

Starting URL: https://rahulshettyacademy.com/seleniumPractise/#/

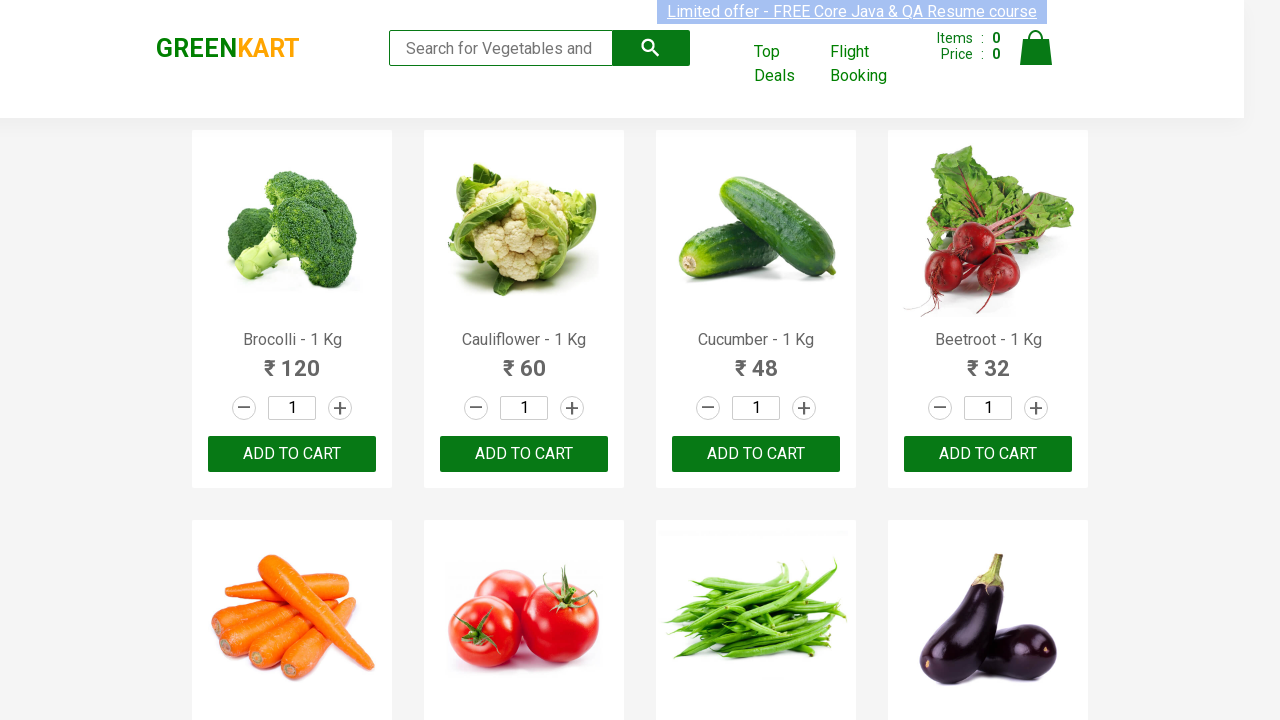

Filled search box with 'ca' on .search-keyword
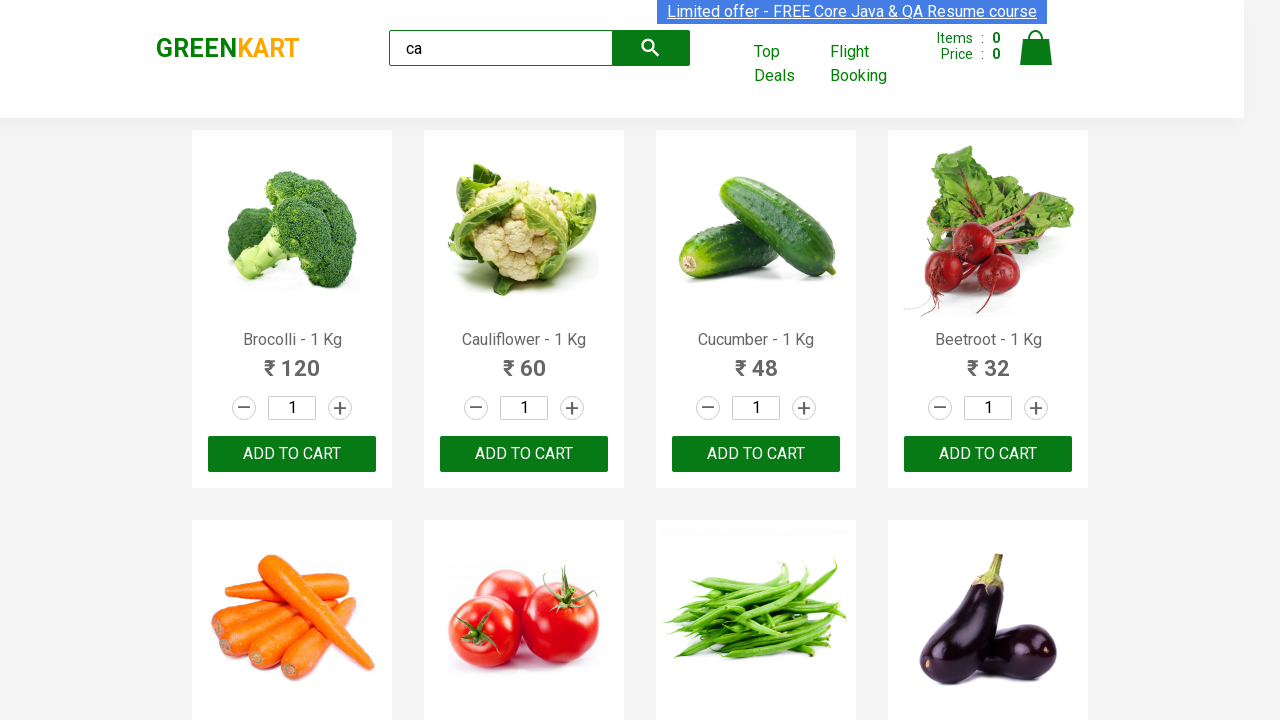

Waited 2 seconds for search results to filter
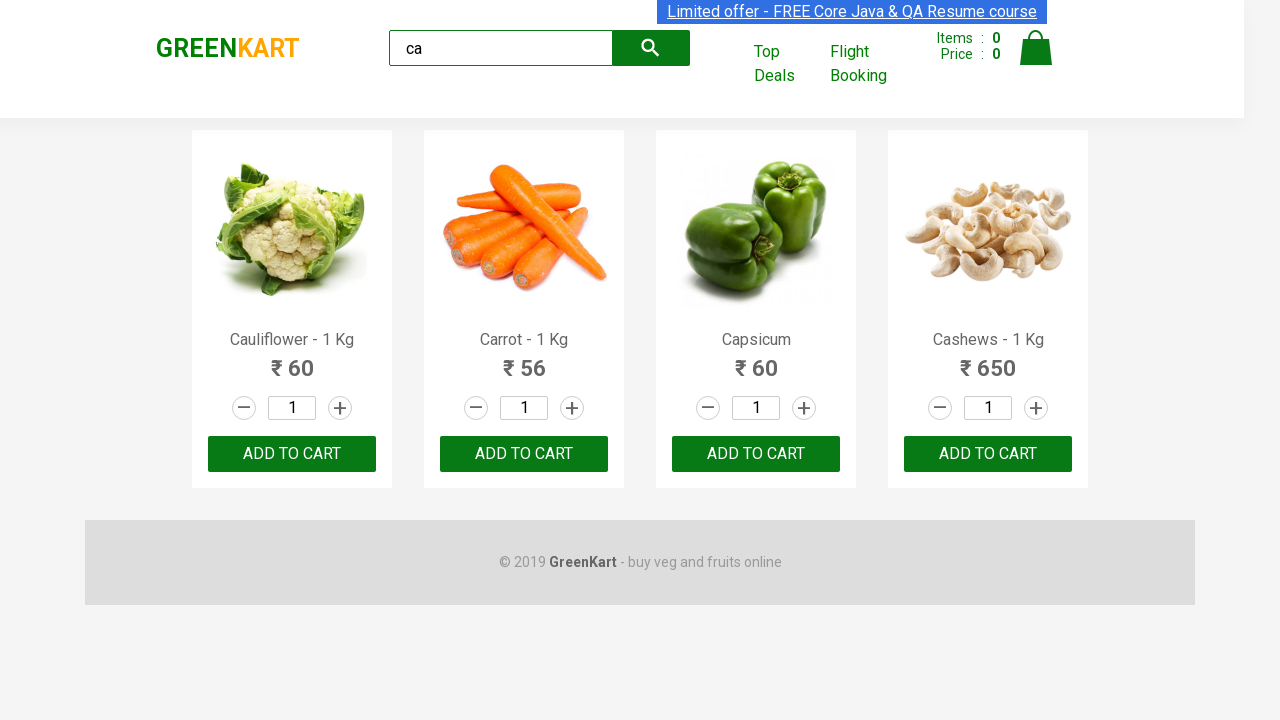

Verified visible products are loaded
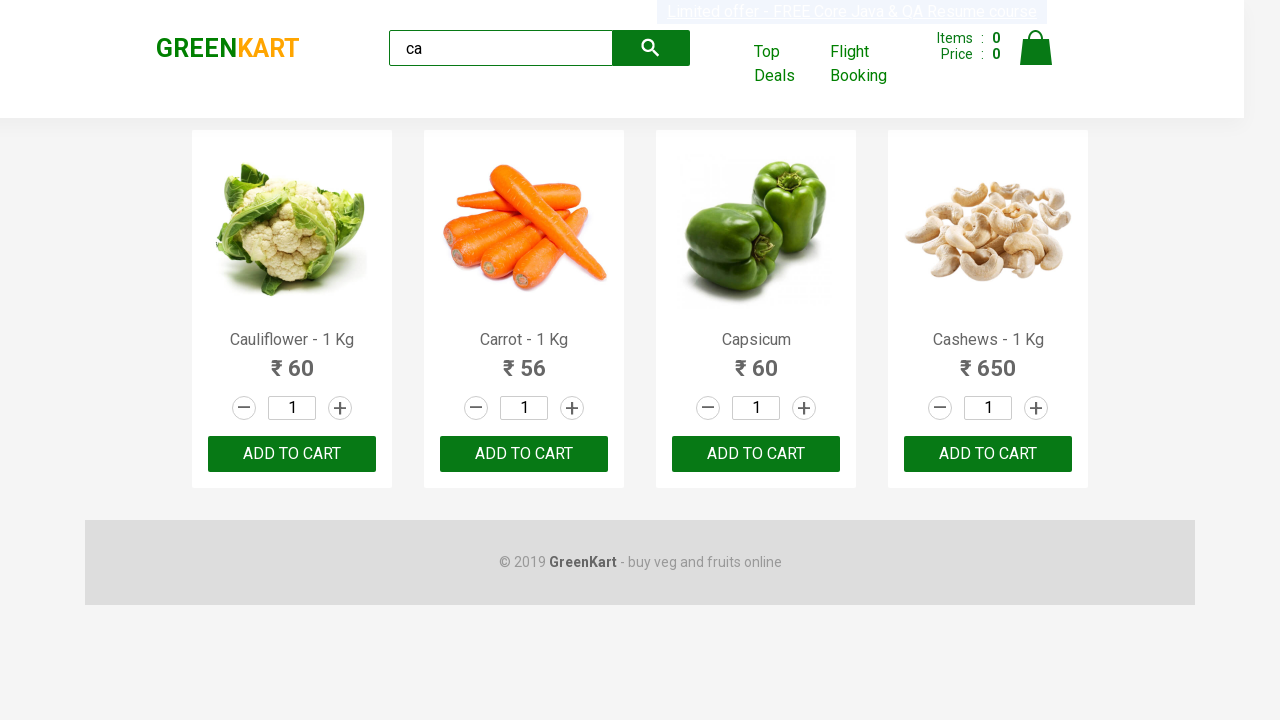

Clicked ADD TO CART on third product at (756, 454) on .products .product >> nth=2 >> text=ADD TO CART
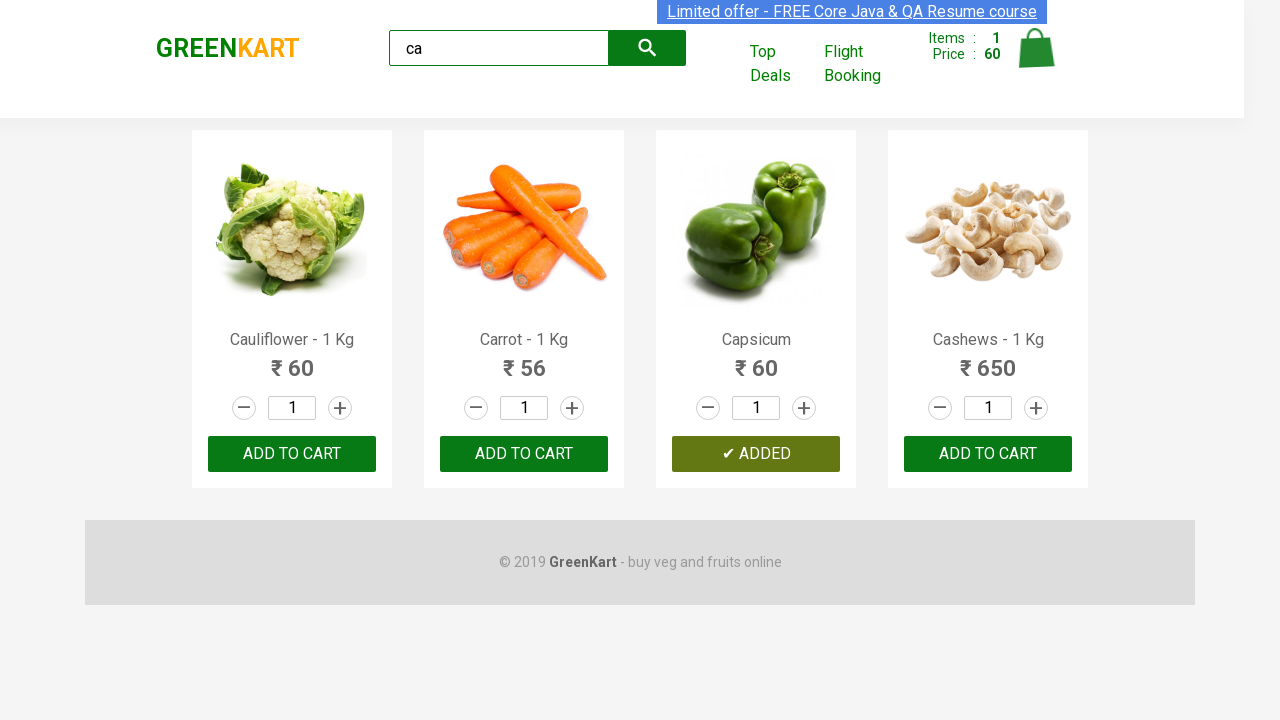

Found and clicked ADD TO CART for Cashews product at index 3 at (988, 454) on .products .product >> nth=3 >> button
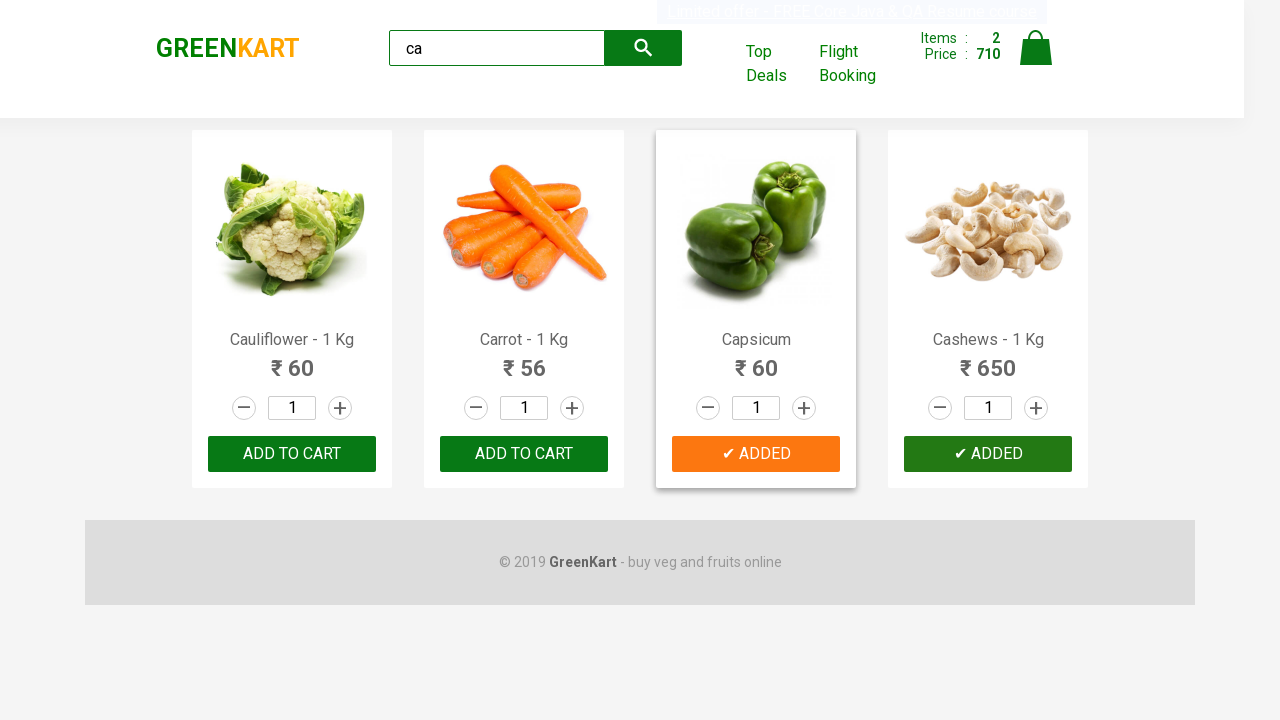

Verified brand logo text is 'GREENKART'
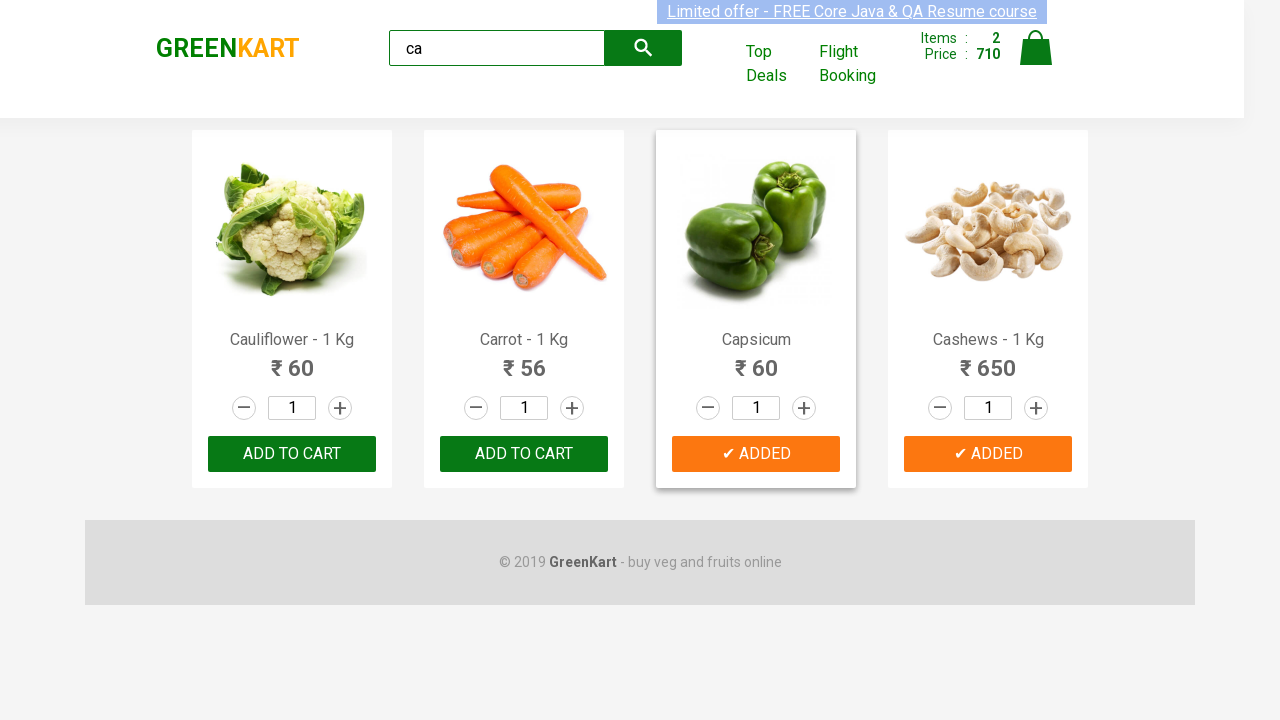

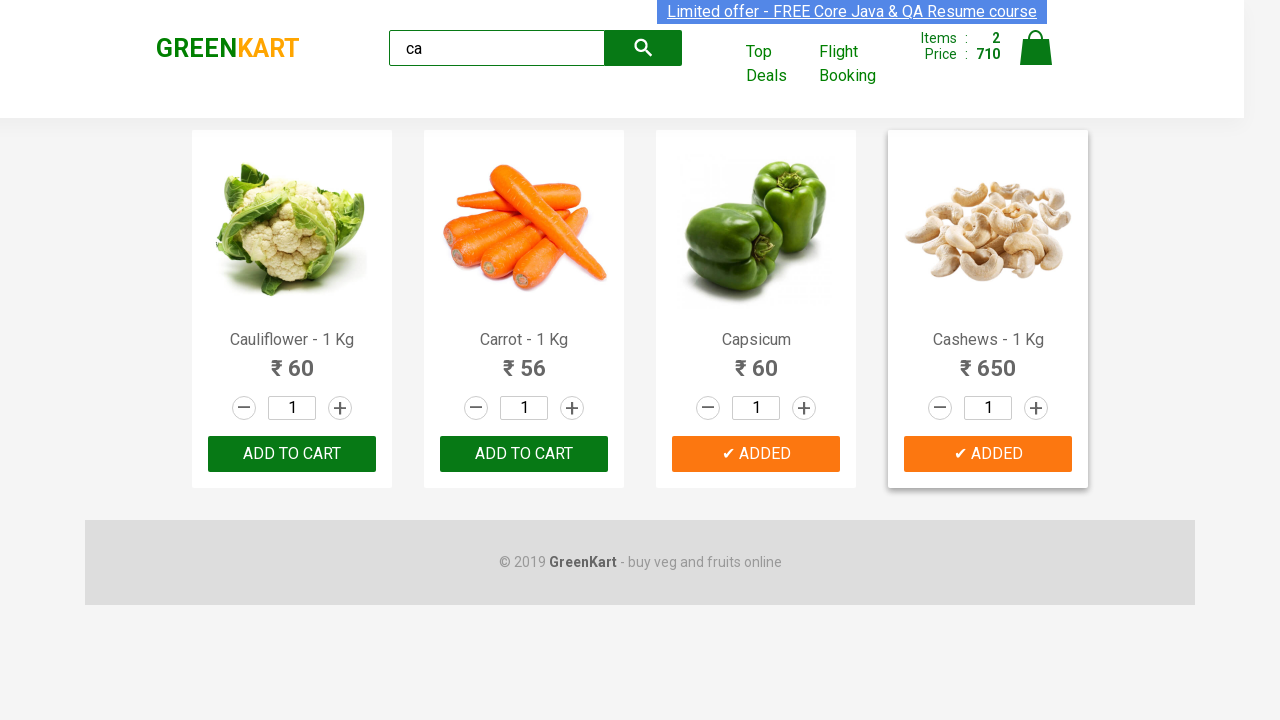